Tests checkbox page interaction by clicking on an expand/collapse element

Starting URL: https://www.tutorialspoint.com/selenium/practice/check-box.php

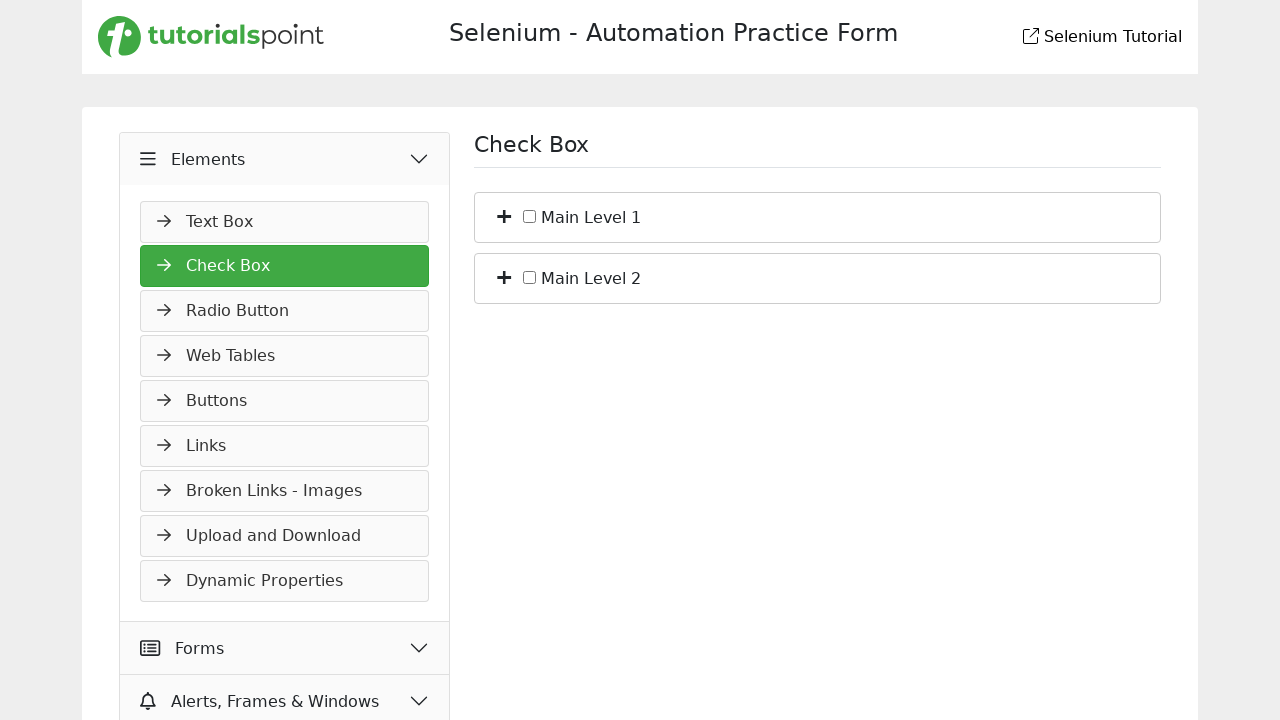

Clicked the first expand/collapse plus icon at (504, 215) on (//span[@class='plus'])[1]
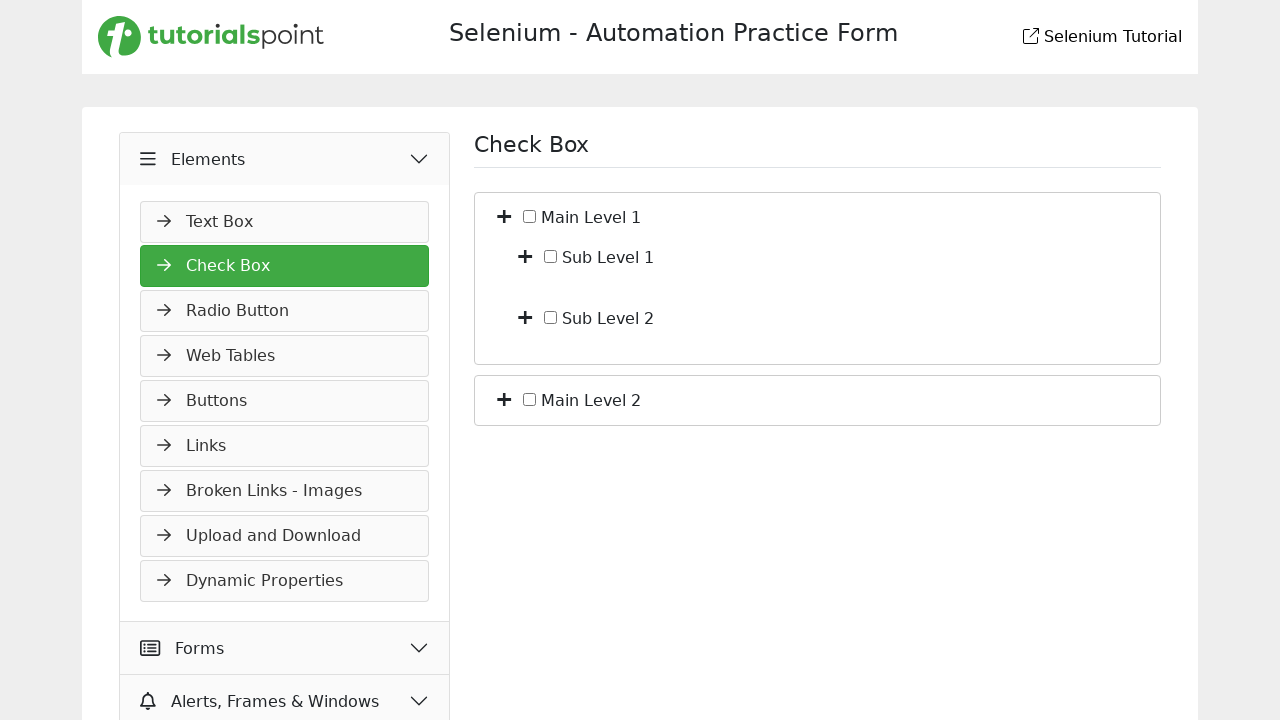

Waited for expansion to complete
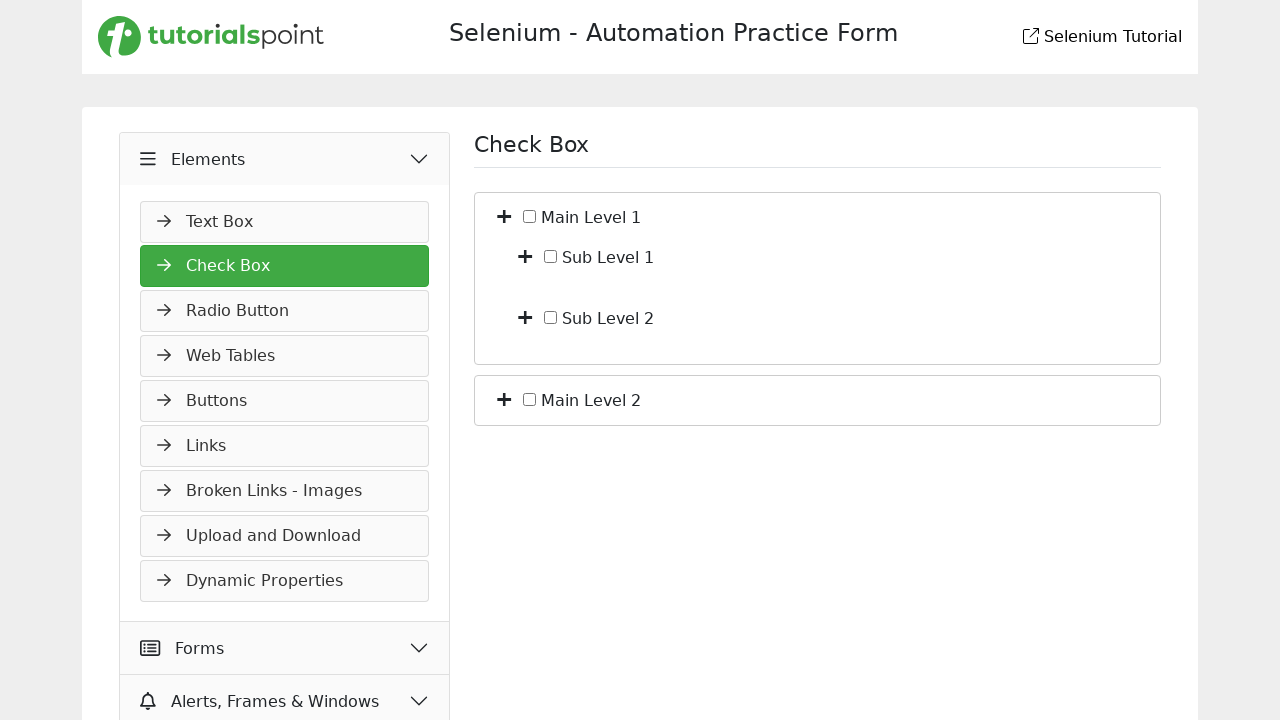

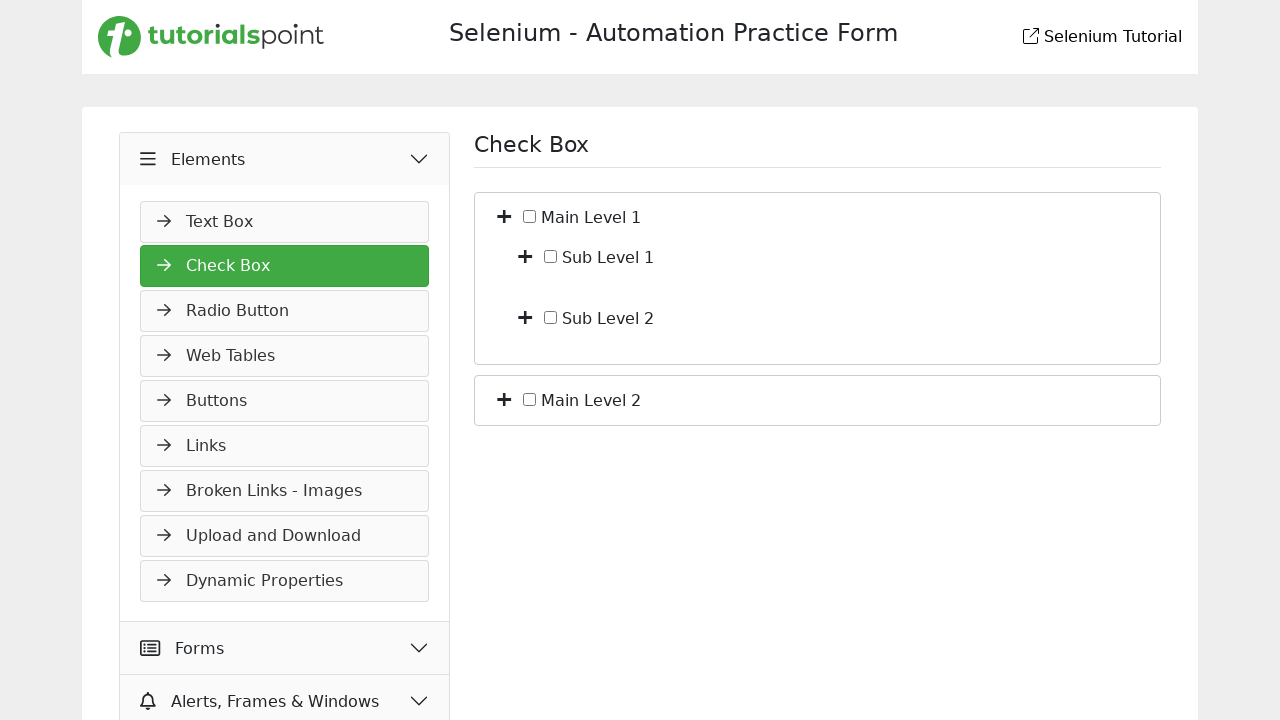